Tests unchecking the second checkbox - verifies it starts checked, clicks it, and verifies it becomes unchecked

Starting URL: https://the-internet.herokuapp.com/checkboxes

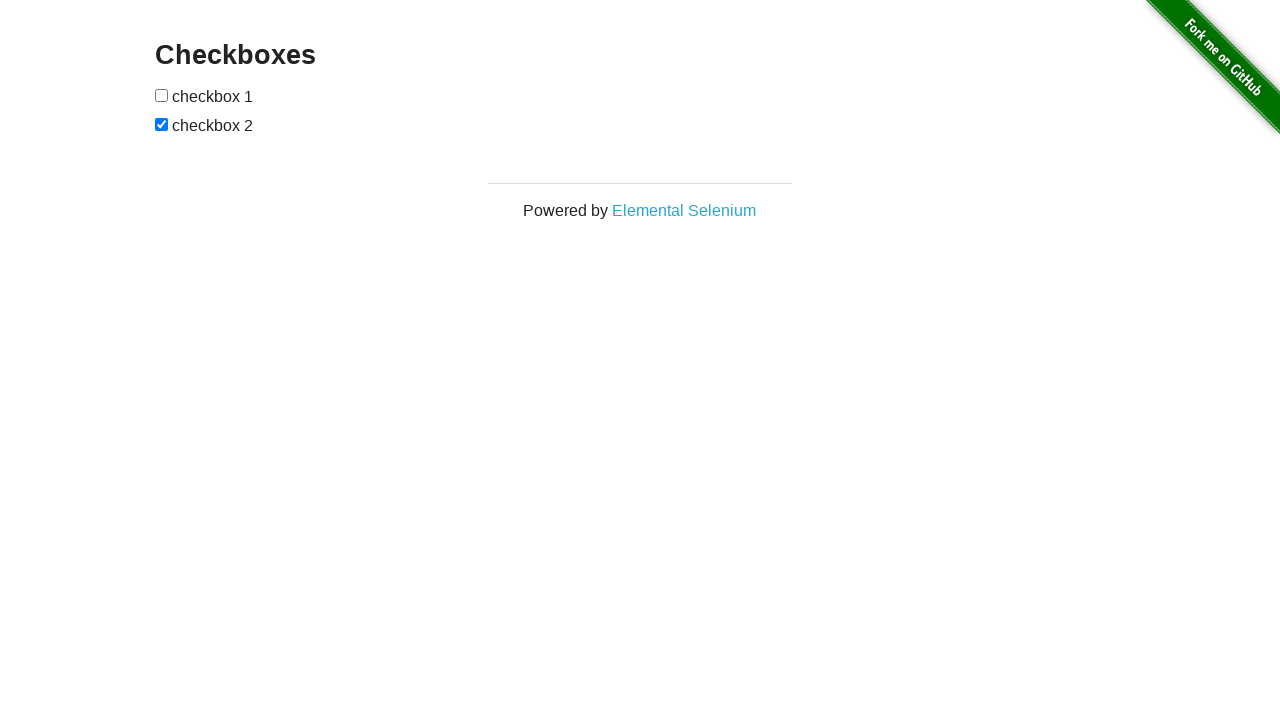

Located all checkboxes on the page
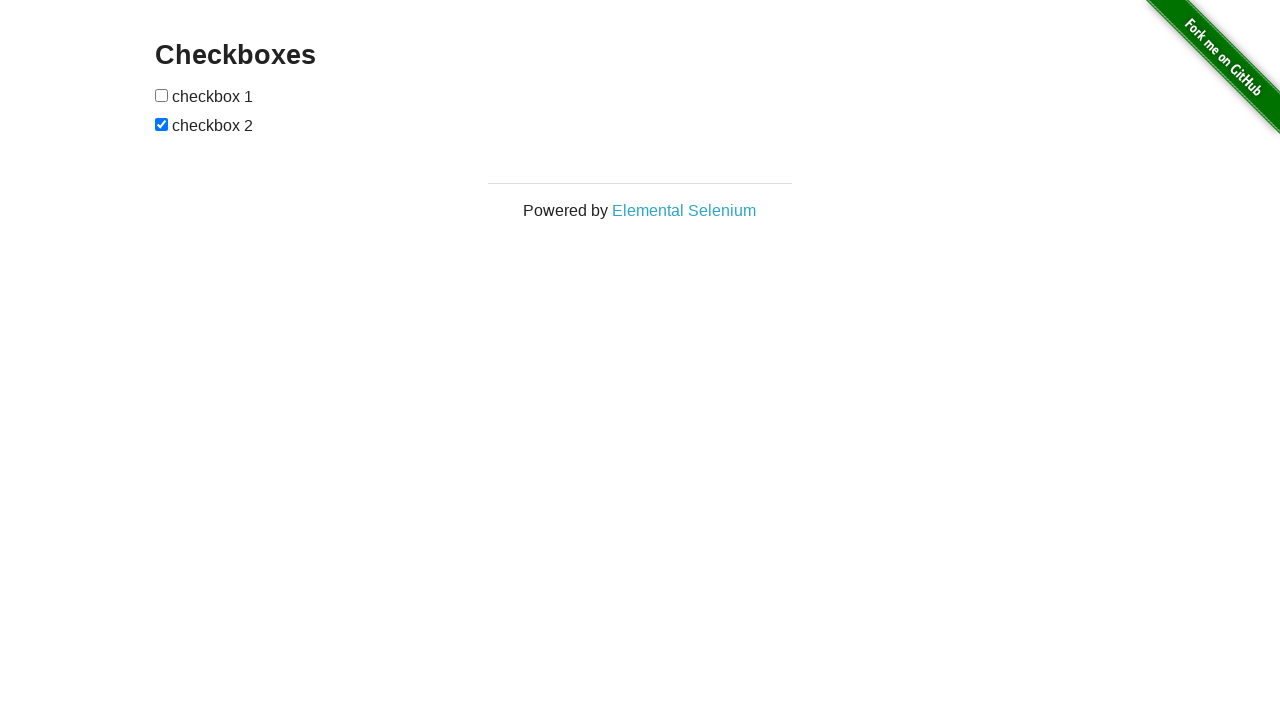

Verified that there are 2 checkboxes
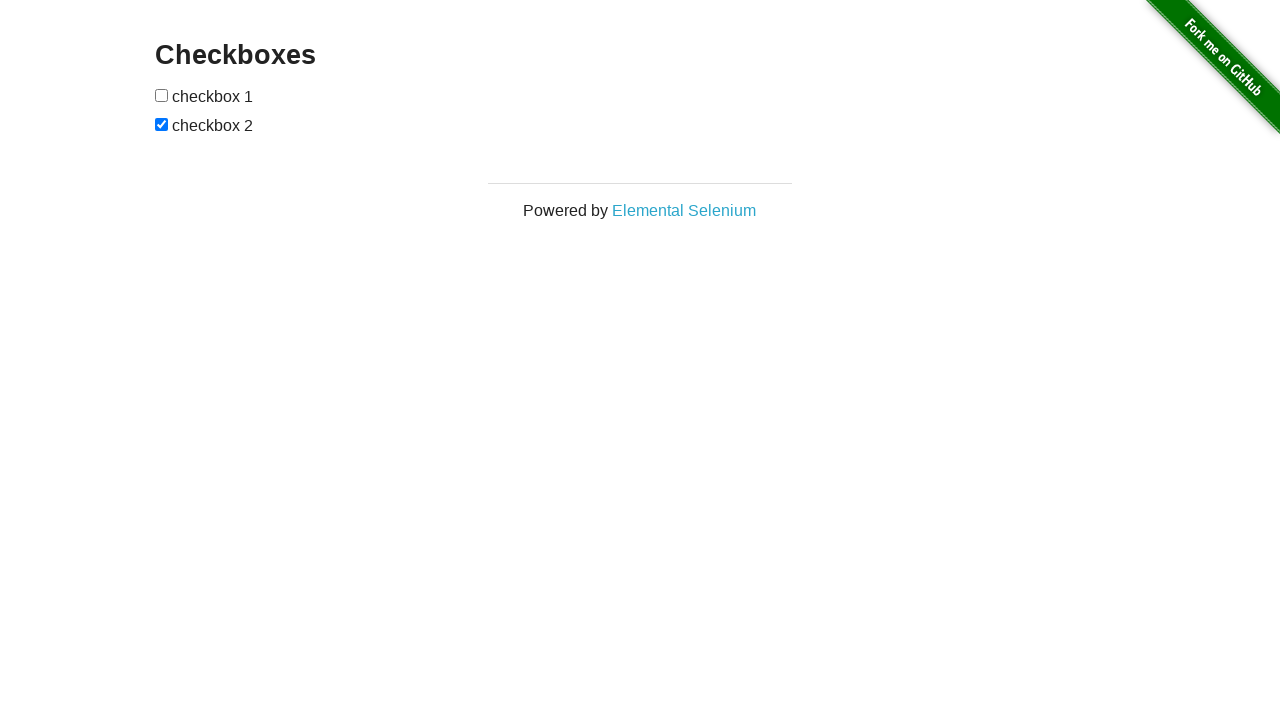

Selected the second checkbox
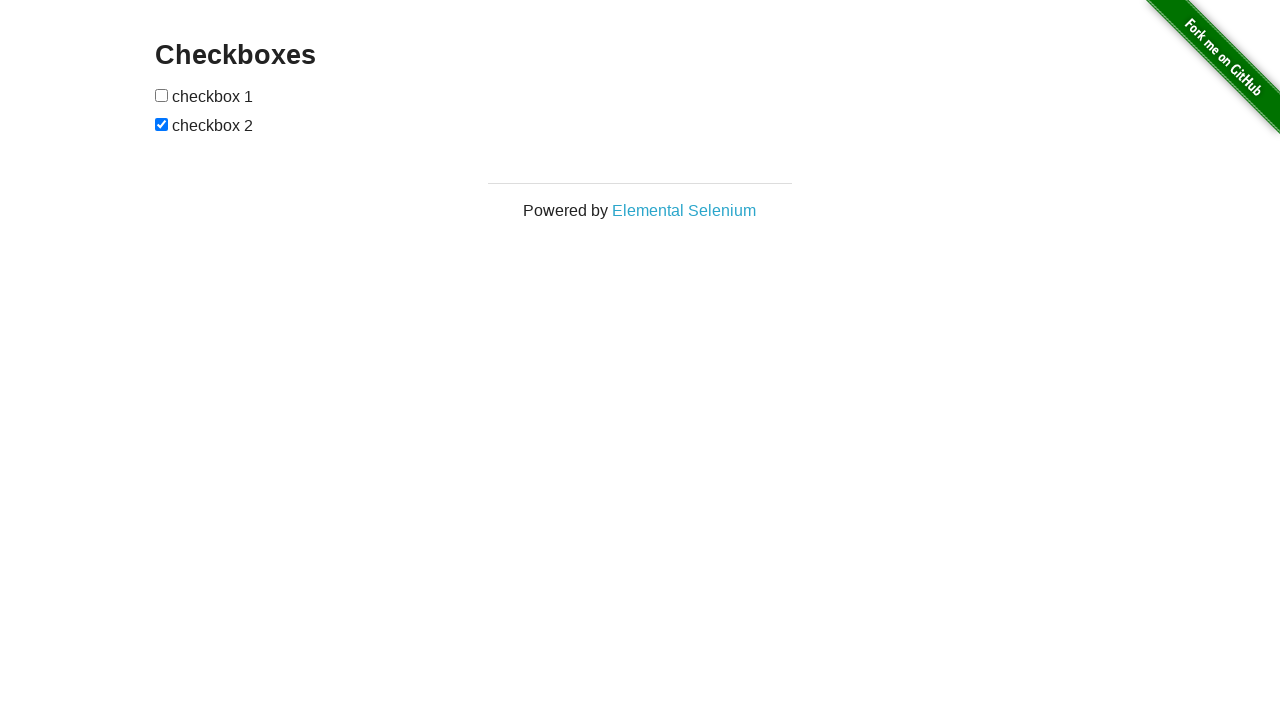

Verified that the second checkbox is initially checked
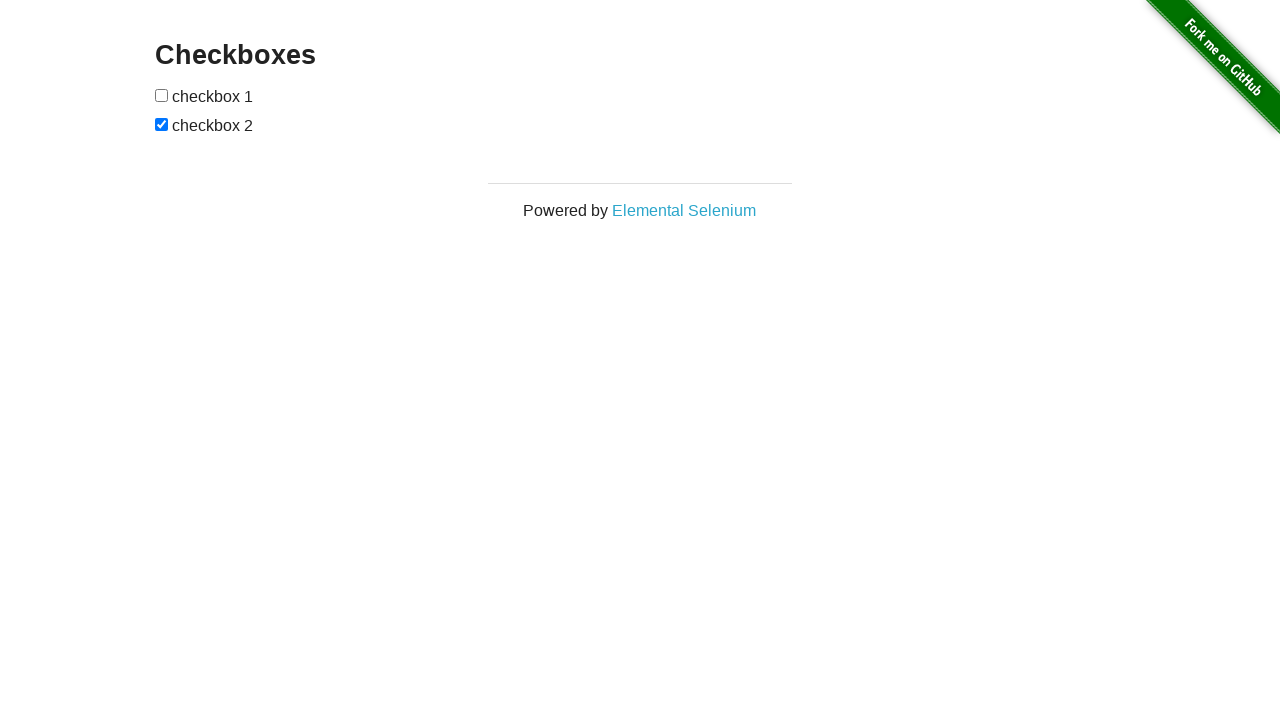

Clicked the second checkbox to uncheck it at (162, 124) on xpath=//*[@id="checkboxes"]/input >> nth=1
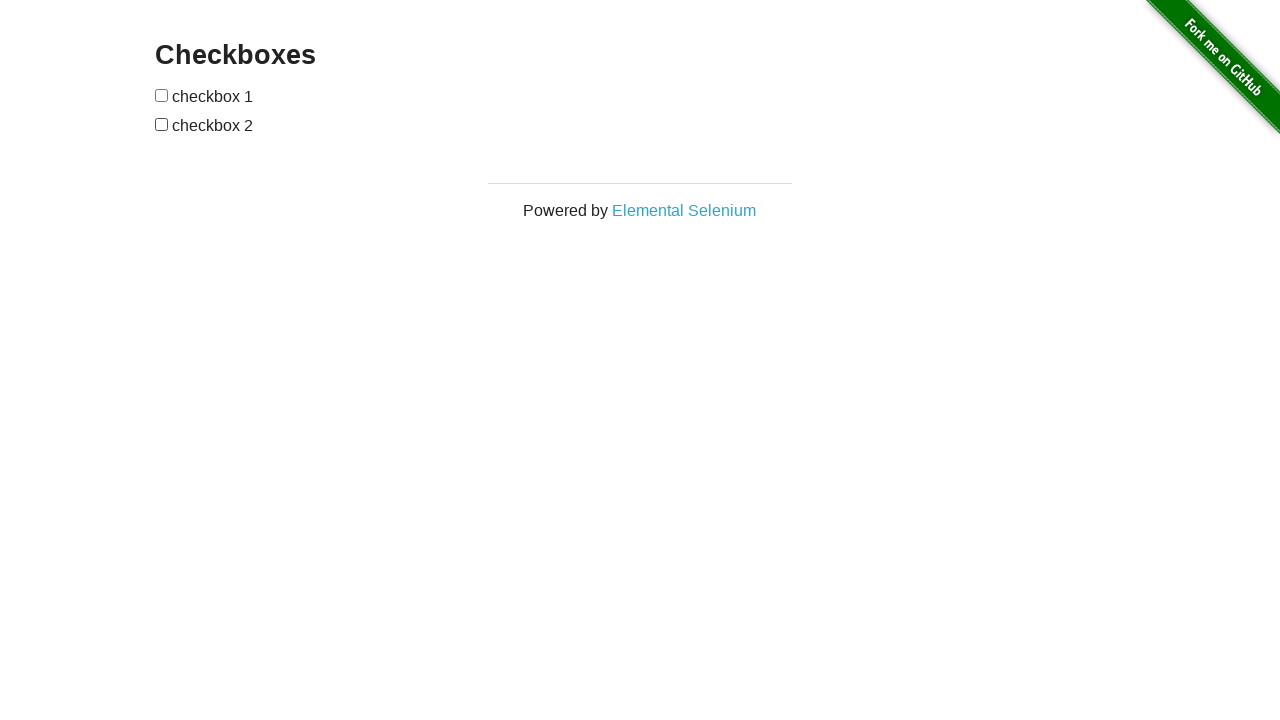

Verified that the second checkbox is now unchecked
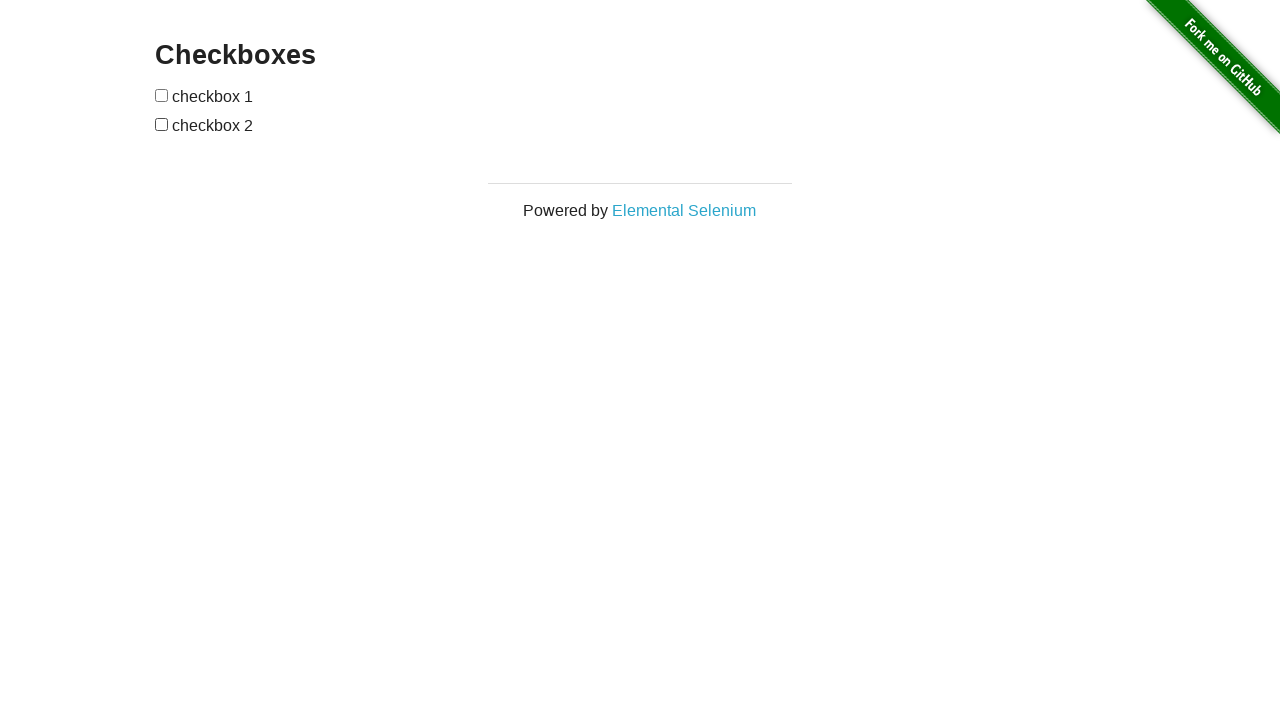

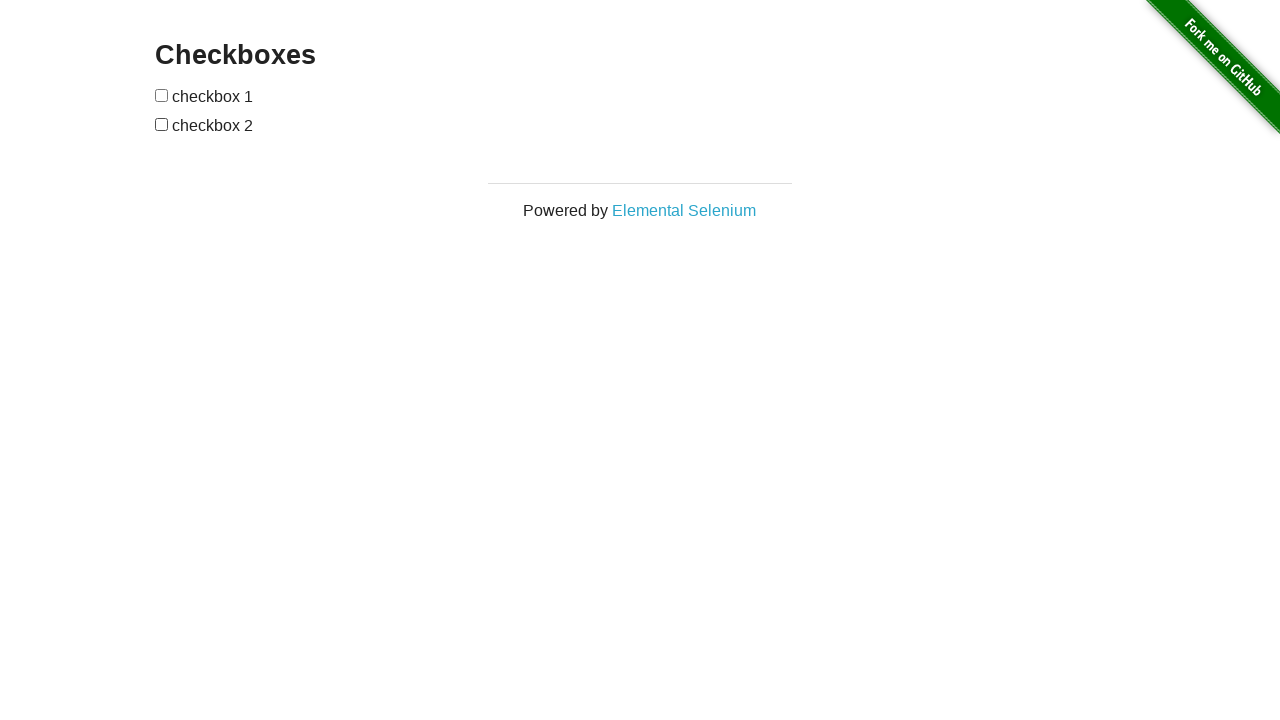